Navigates to the Android Developer news page and waits for the news card entries to load

Starting URL: https://developer.android.com/news

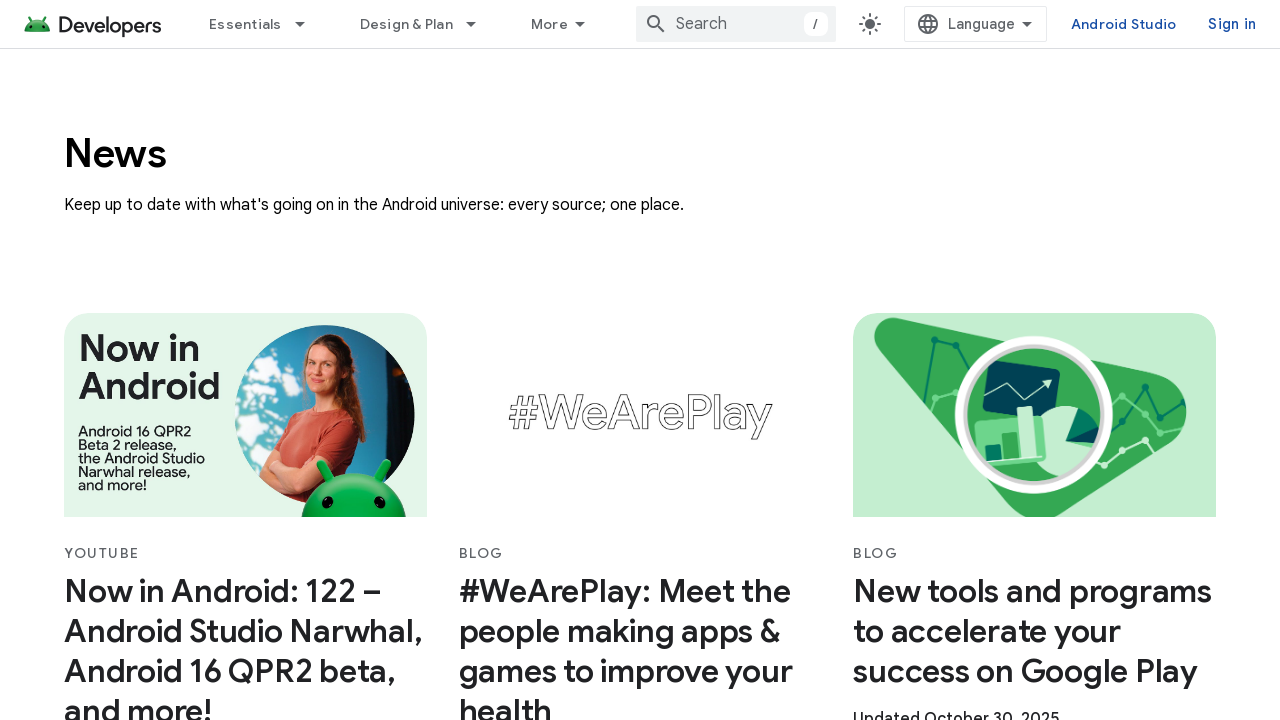

Navigated to Android Developer news page
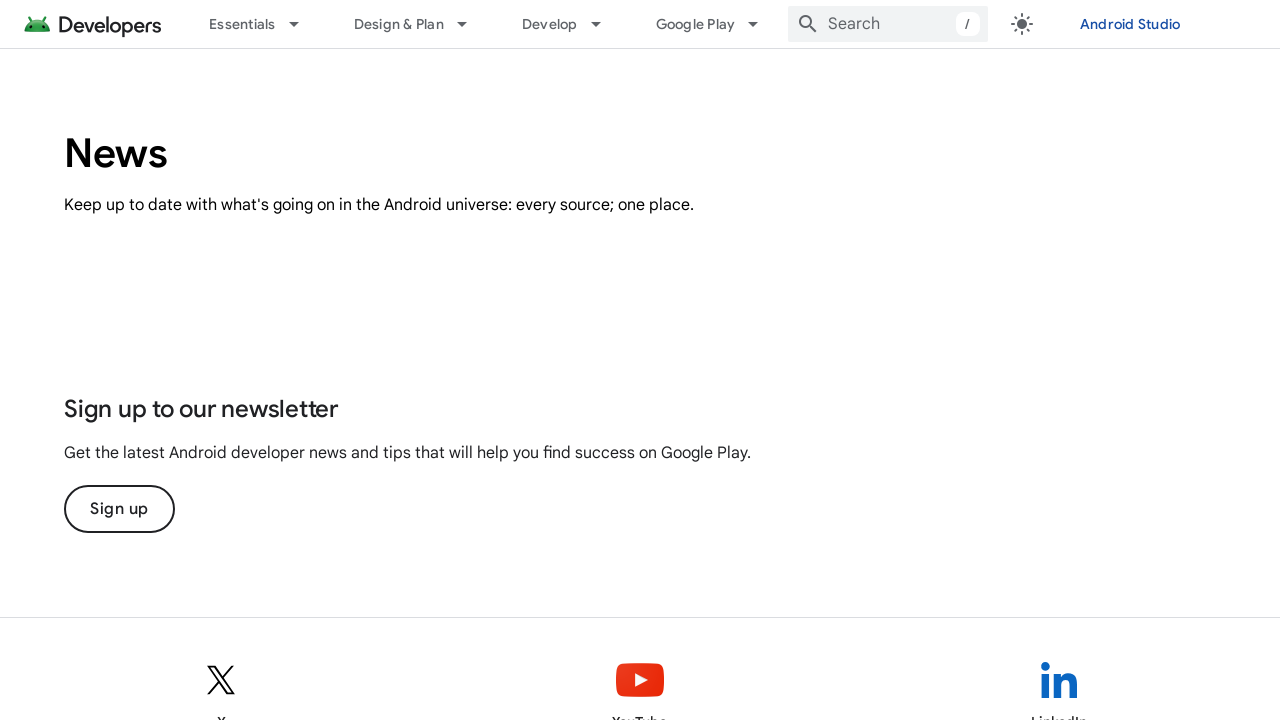

News card entries loaded successfully
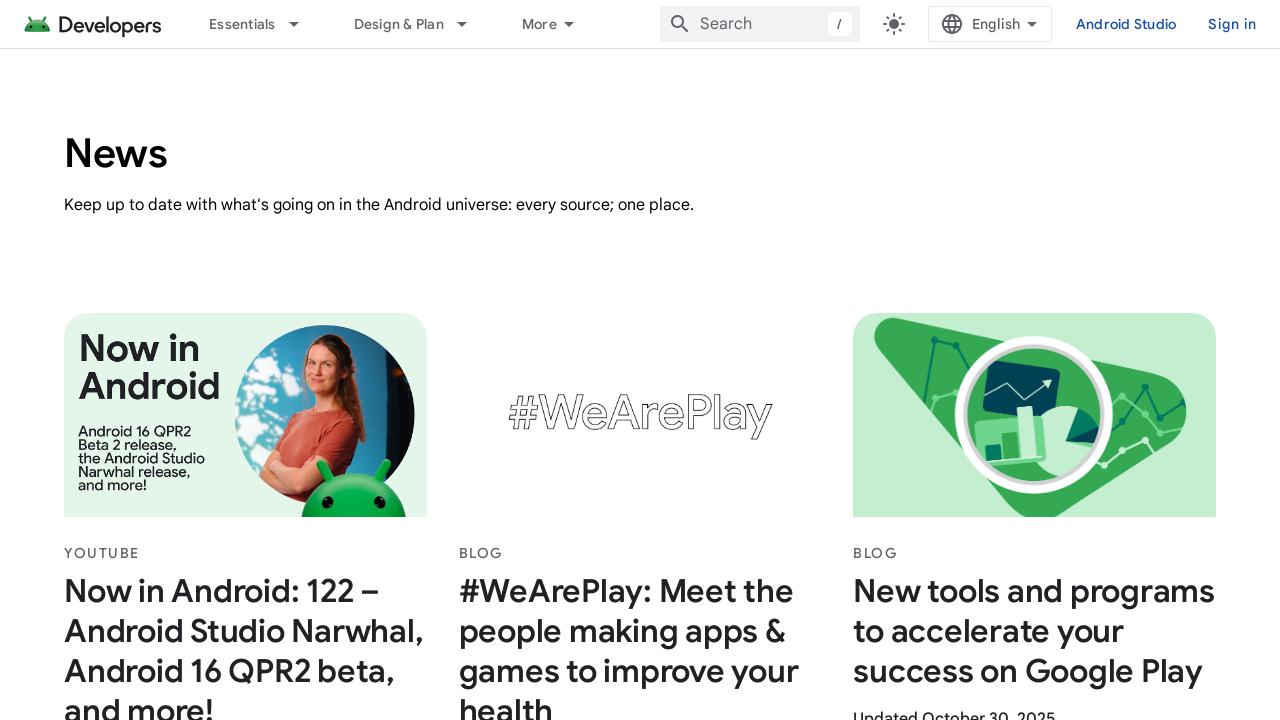

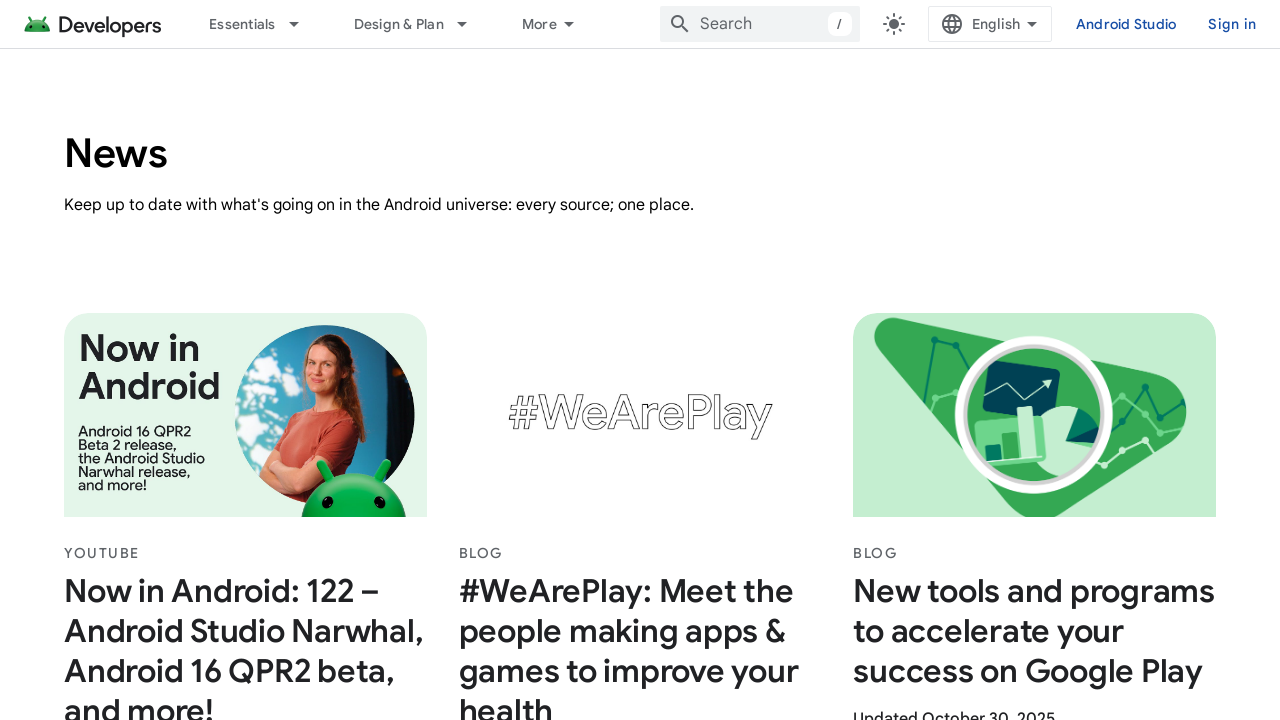